Tests navigation from home page to Contact Us section via top menu and verifies the URL changes to the contact-us page.

Starting URL: https://atid.store/

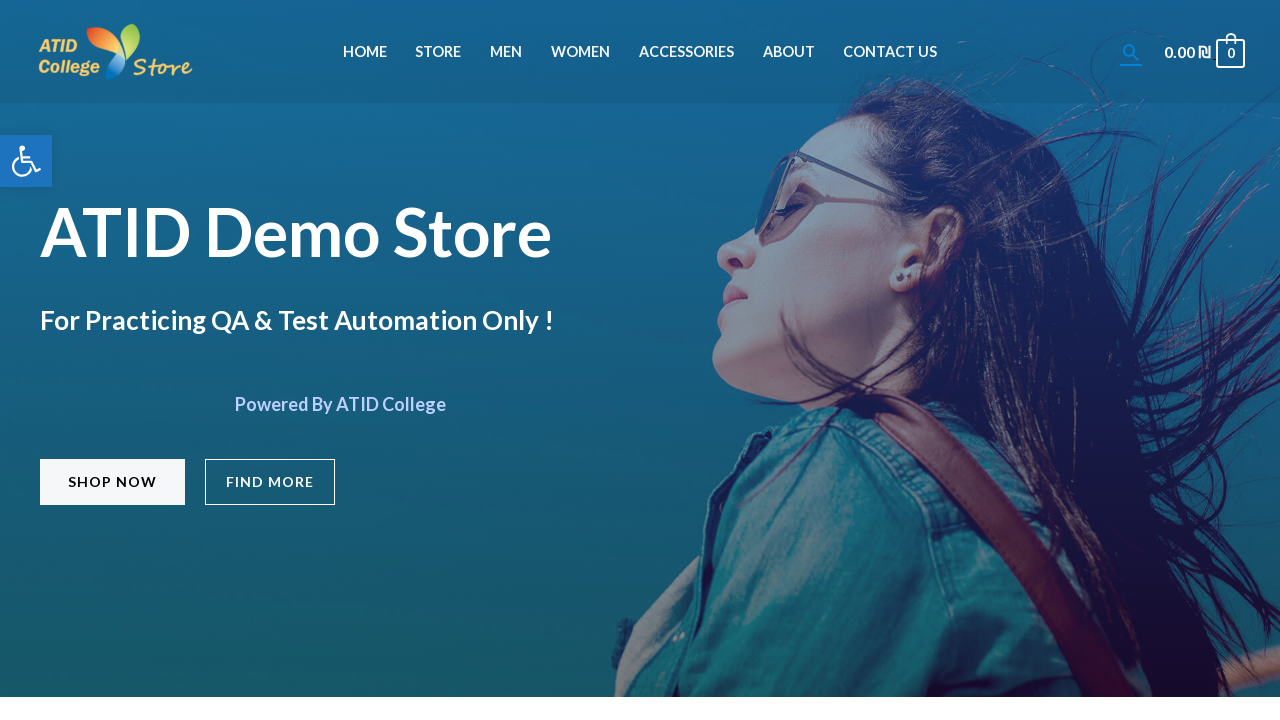

Clicked on 'Contact Us' menu link in top navigation at (890, 52) on a:has-text('Contact Us')
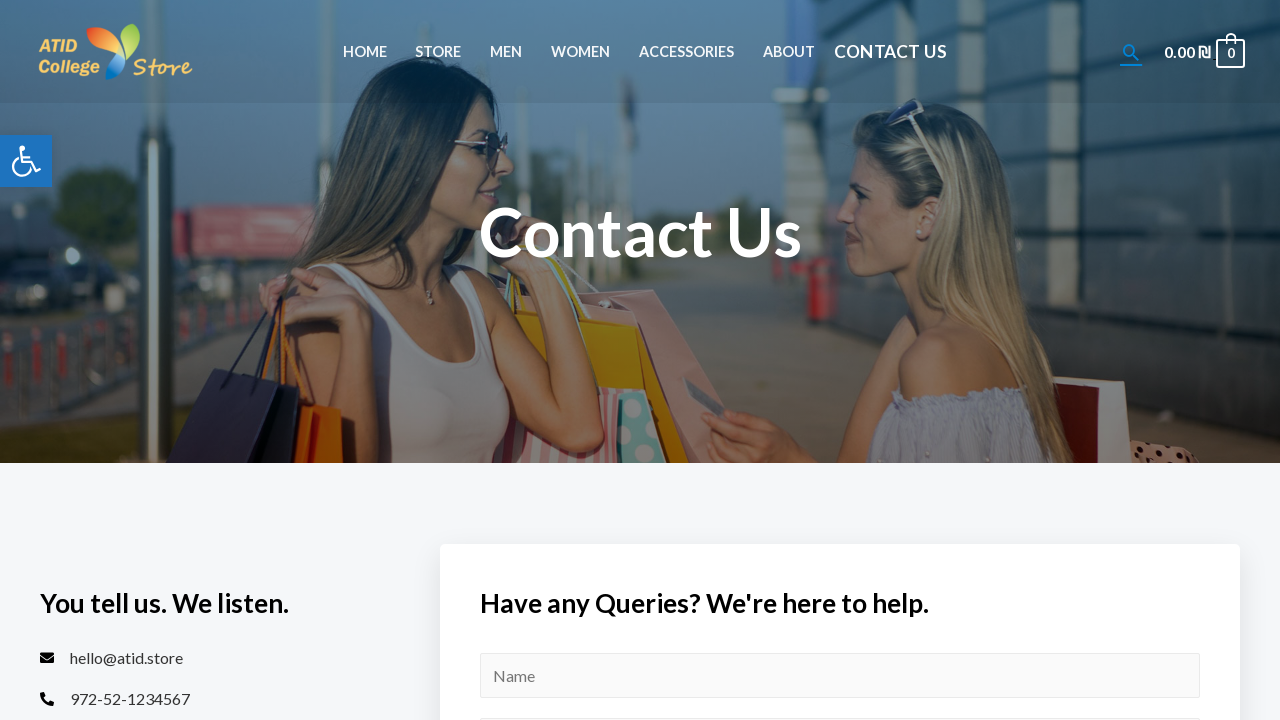

Verified navigation to contact-us page - URL changed successfully
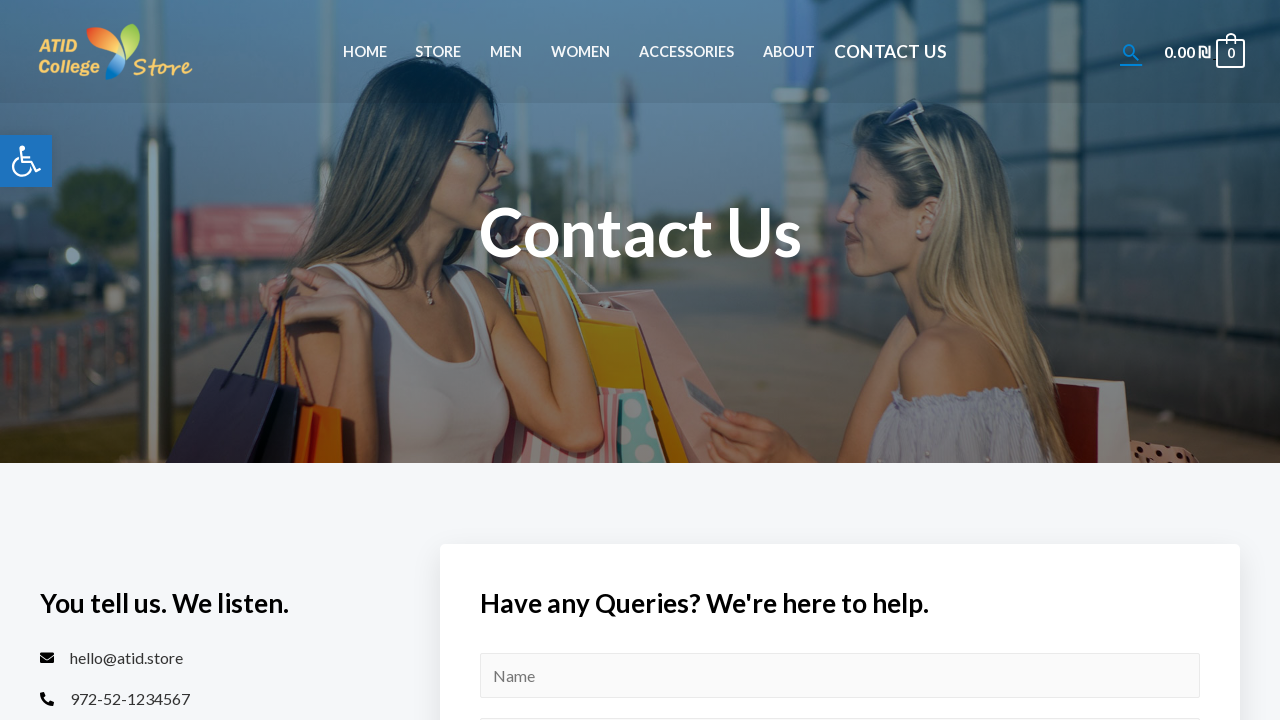

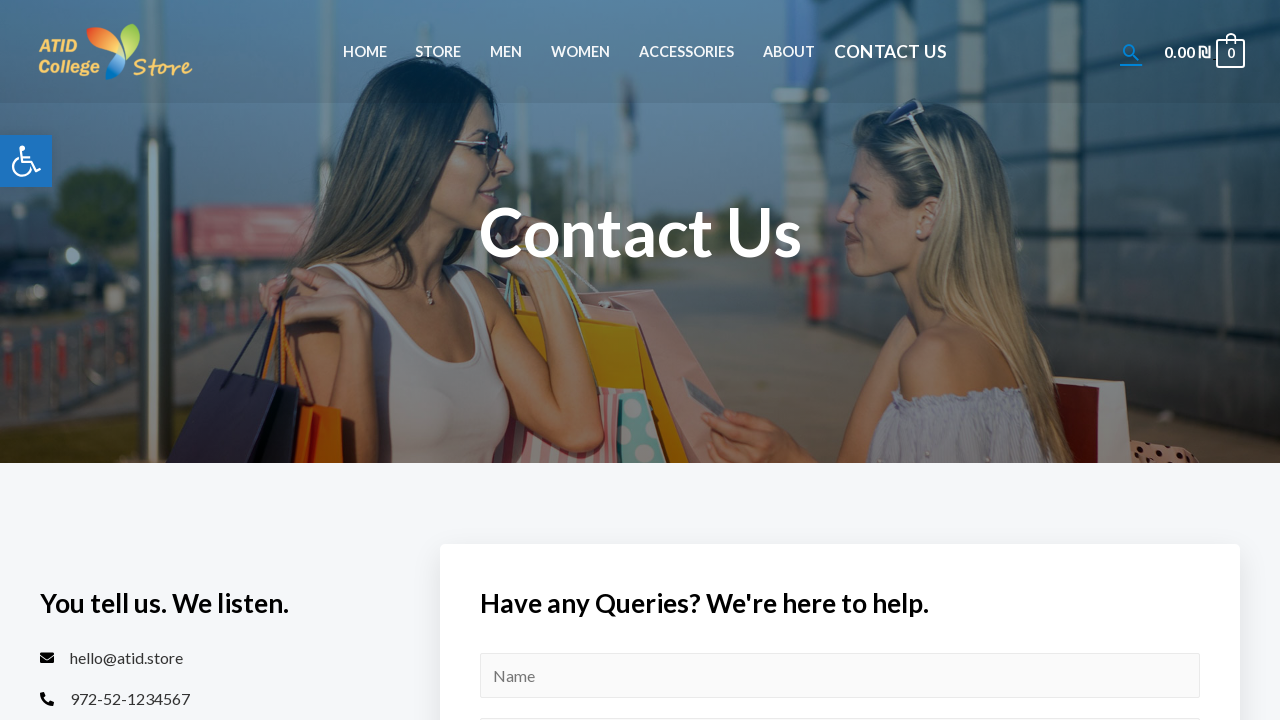